Tests the Practice Form by filling in valid data and verifying the submission modal displays correctly

Starting URL: https://demoqa.com/

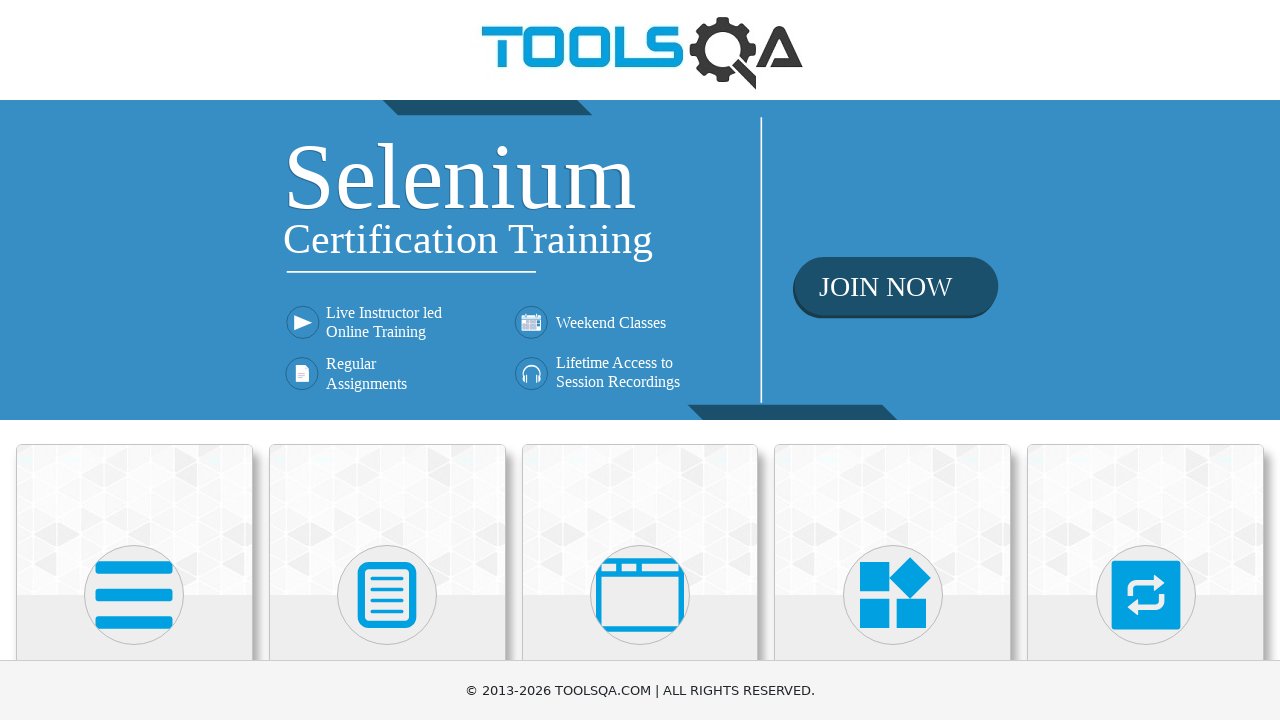

Clicked on Forms card at (387, 360) on text=Forms
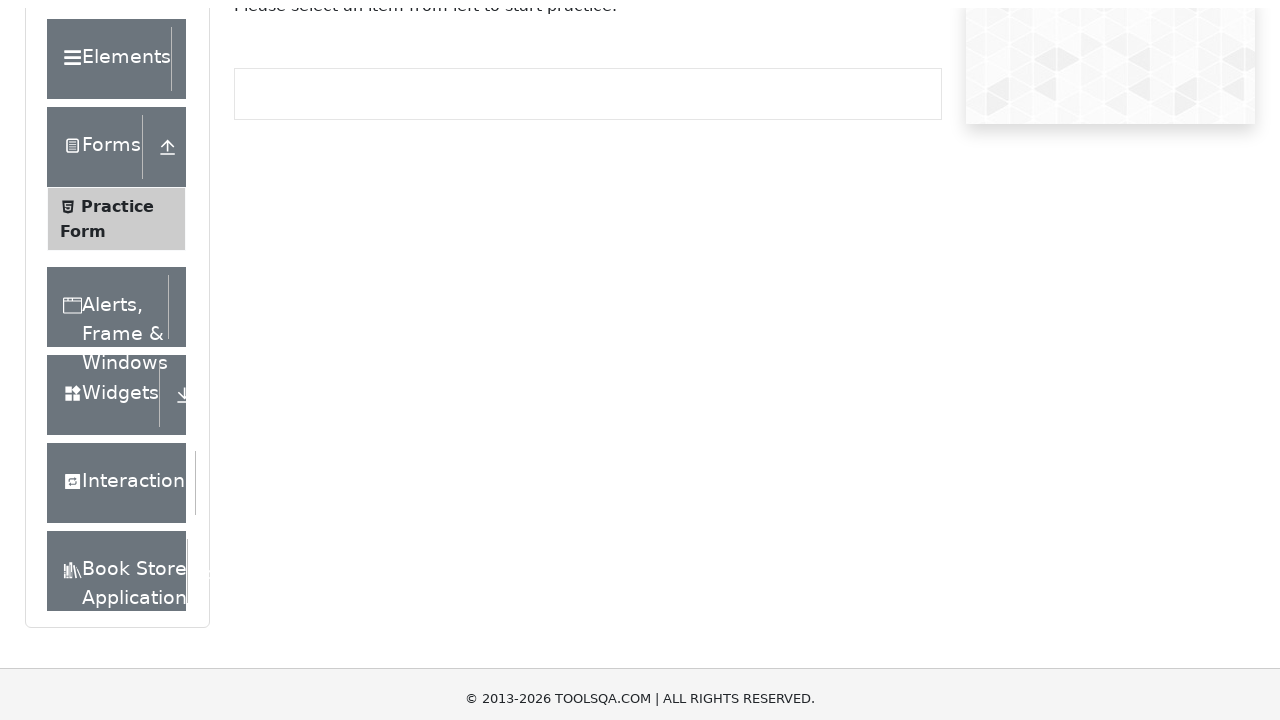

Clicked on Practice Form in left menu at (117, 336) on text=Practice Form
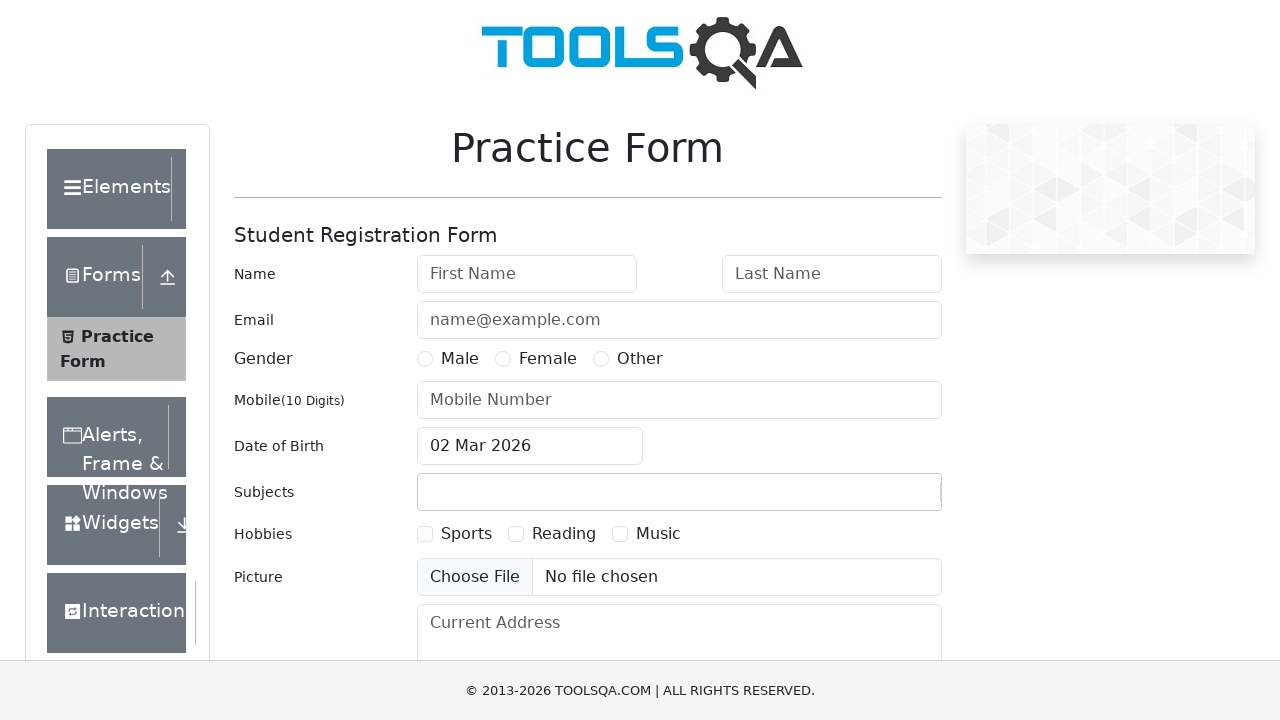

Filled firstName field with 'Minh' on #firstName
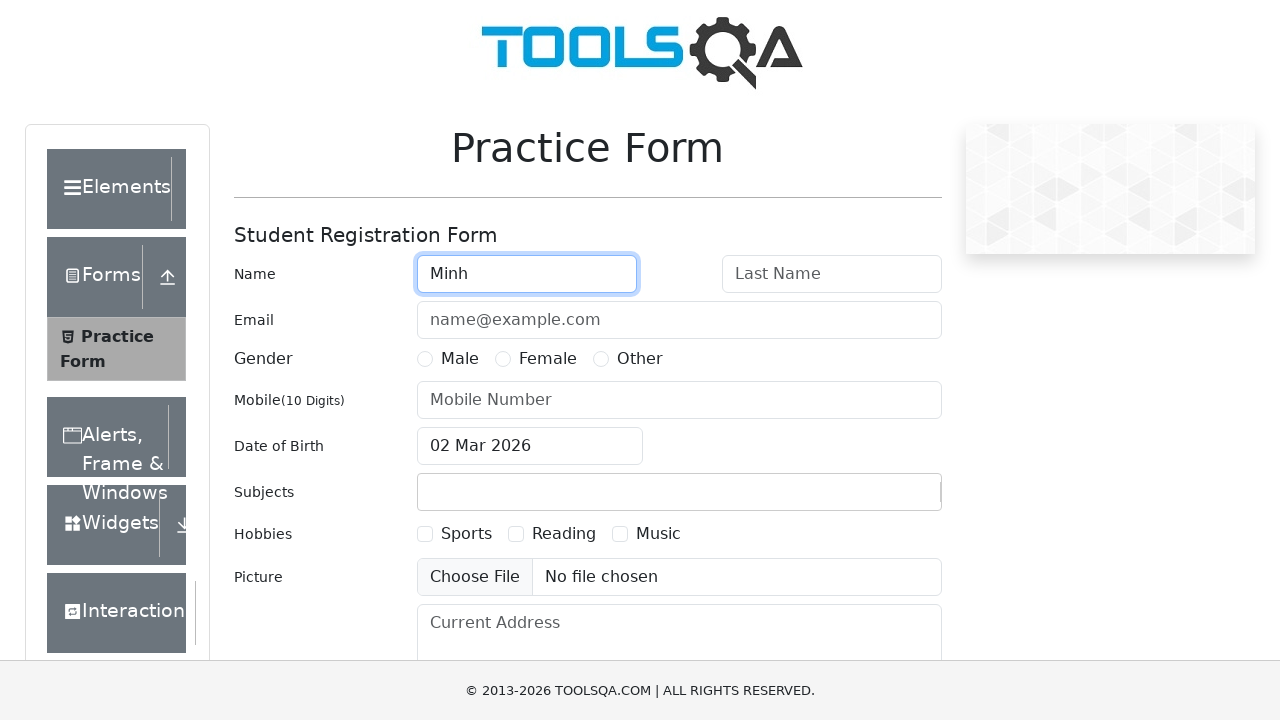

Filled lastName field with 'Le' on #lastName
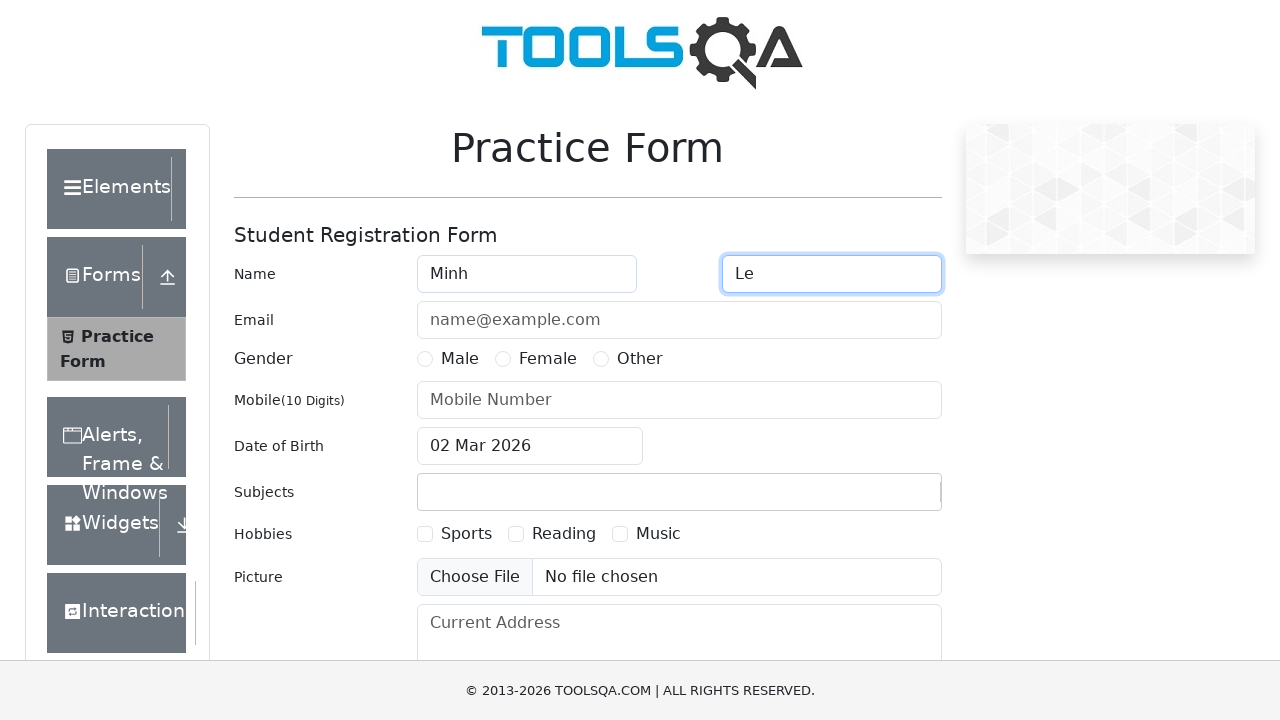

Filled userEmail field with 'minh@example.com' on #userEmail
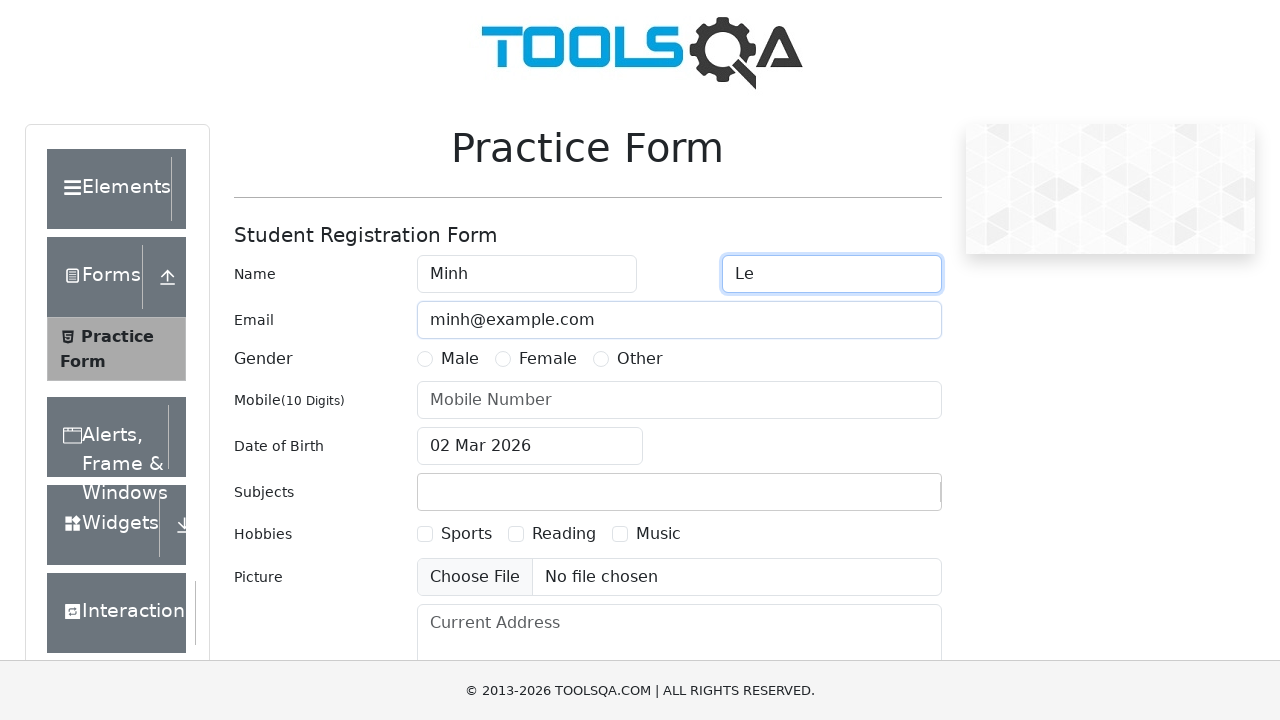

Selected Male gender option at (460, 359) on label[for='gender-radio-1']
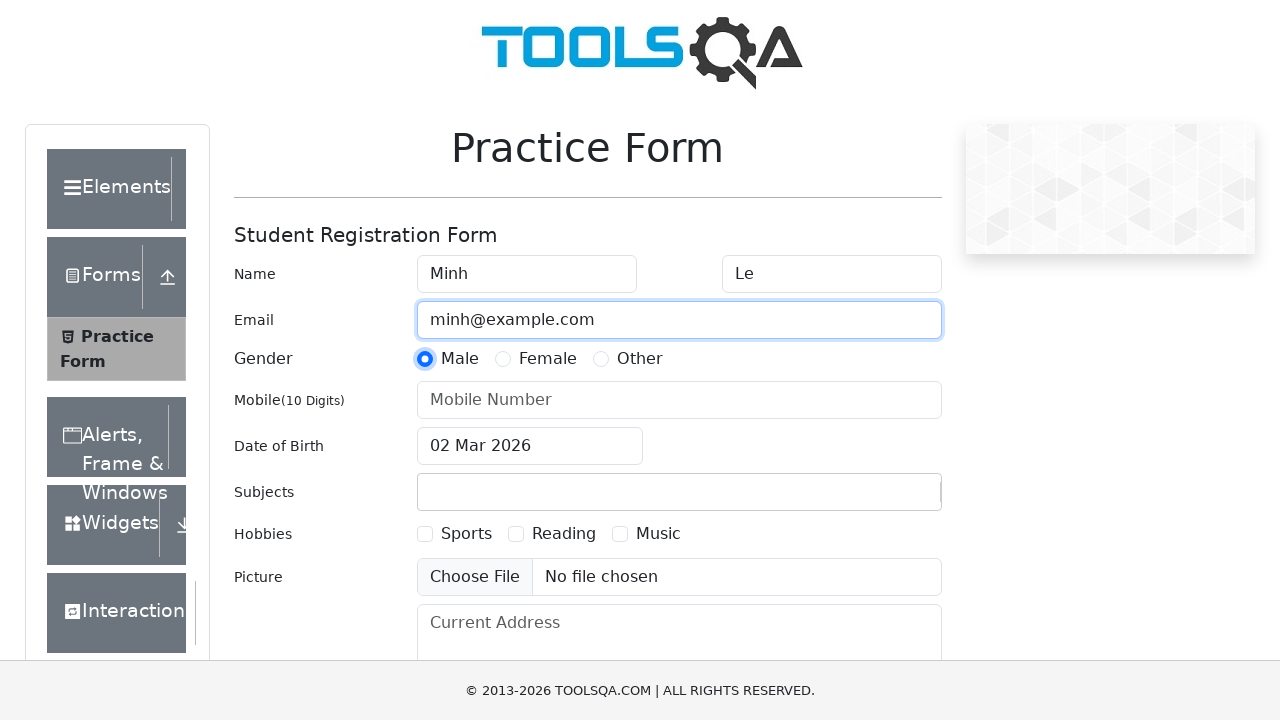

Filled userNumber field with '0987654321' on #userNumber
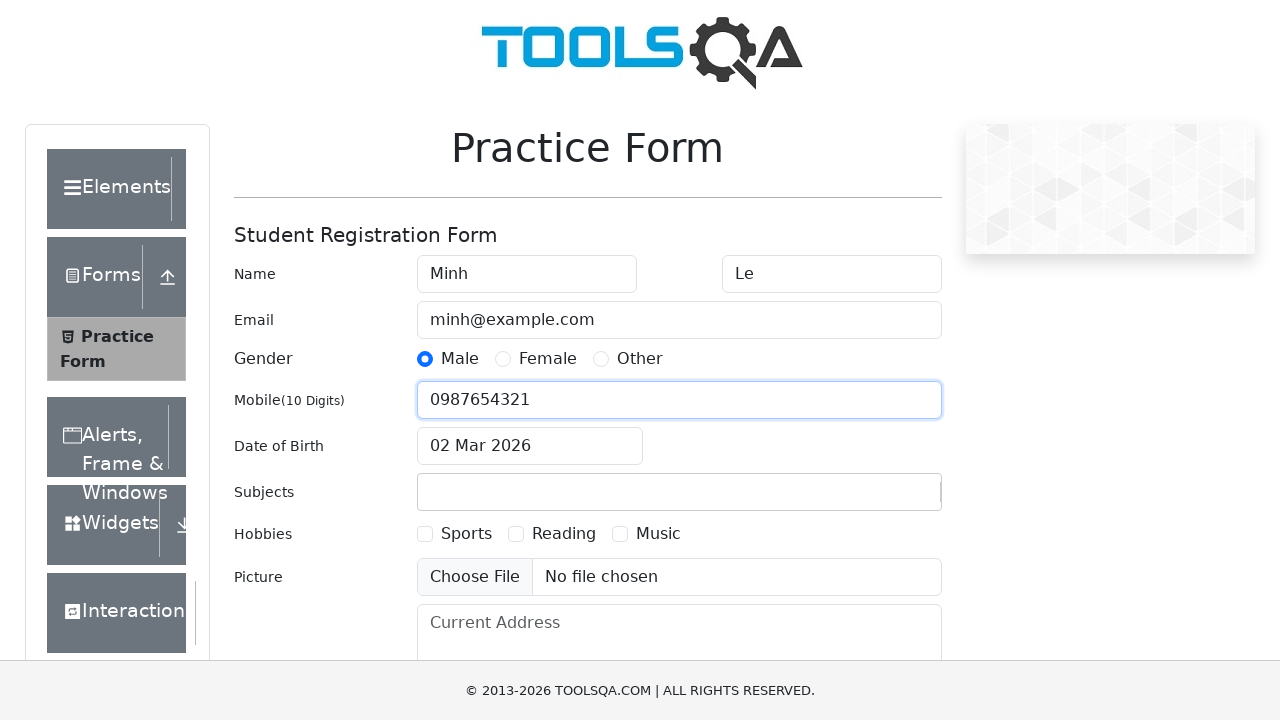

Clicked submit button at (885, 499) on #submit
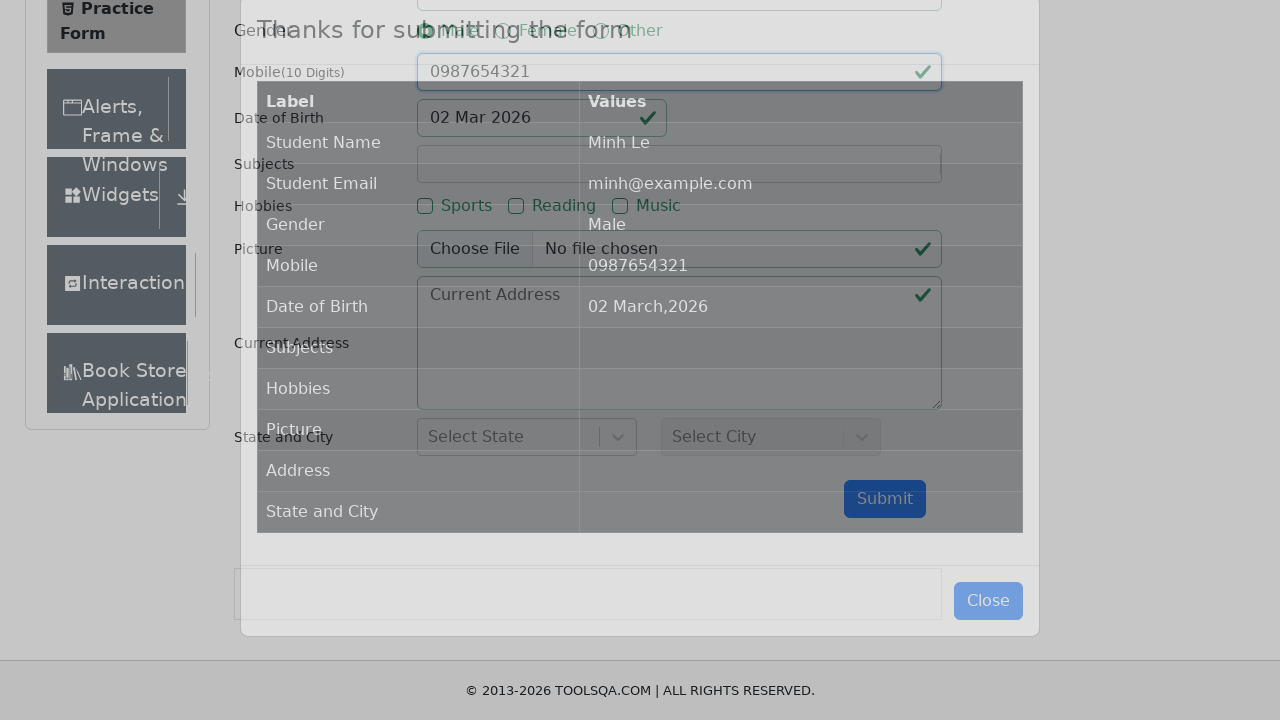

Submission modal loaded and became visible
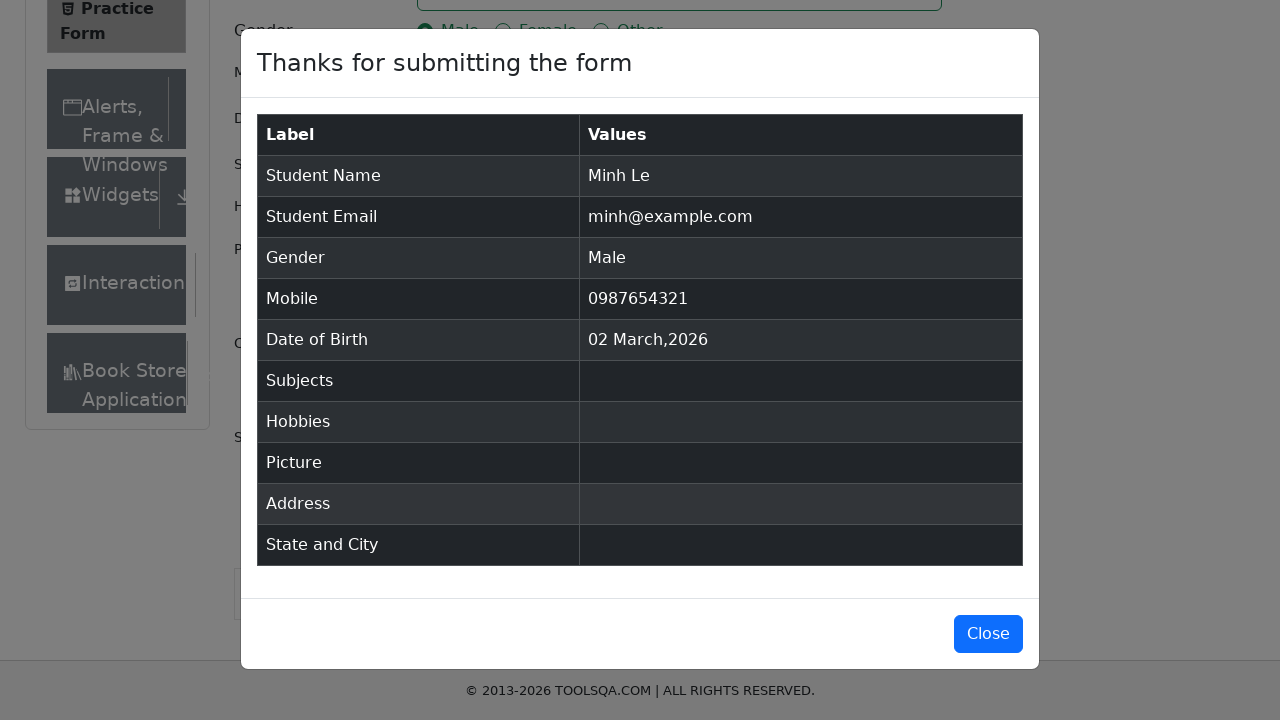

Verified that modal is visible
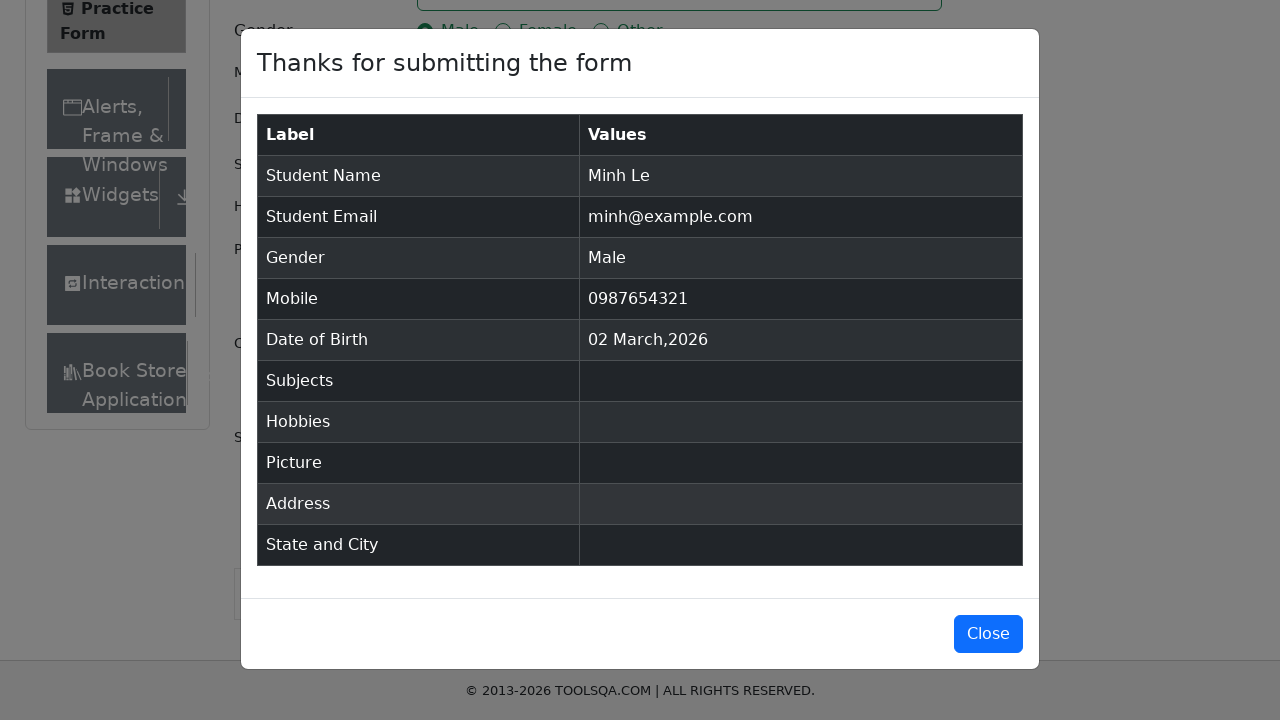

Retrieved modal body text content
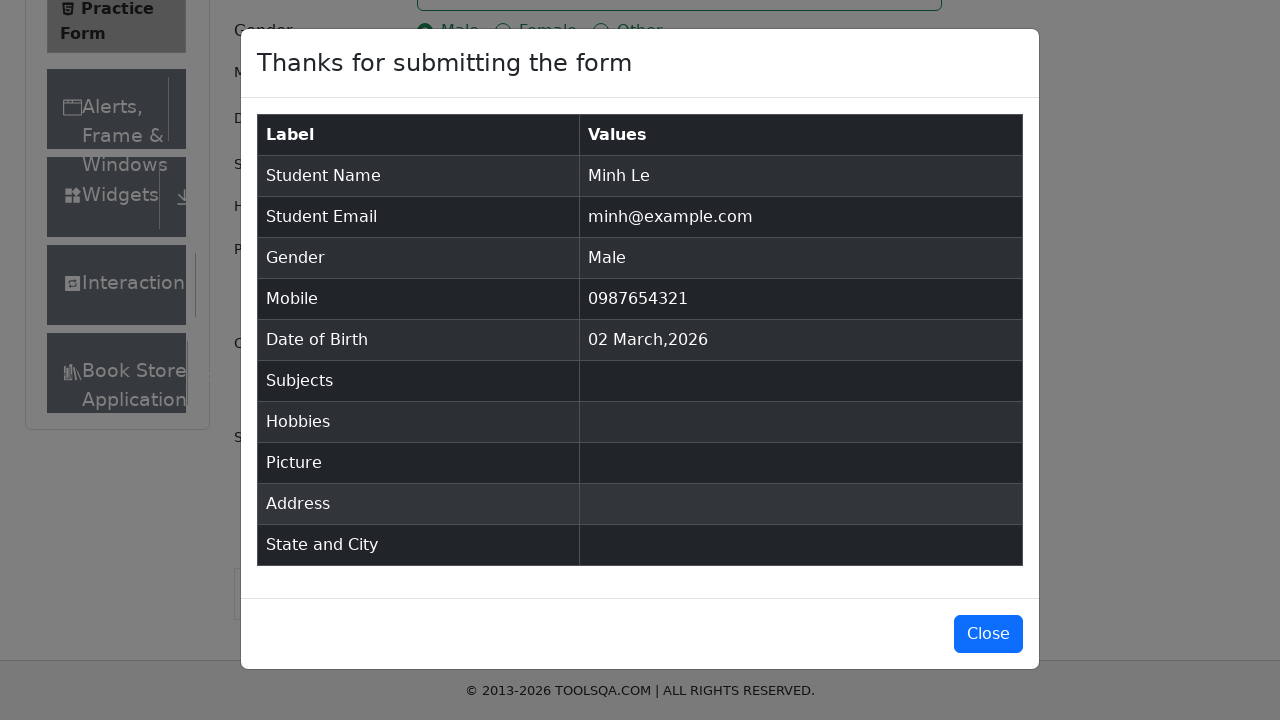

Verified that modal contains correct submitted data (Minh and Le)
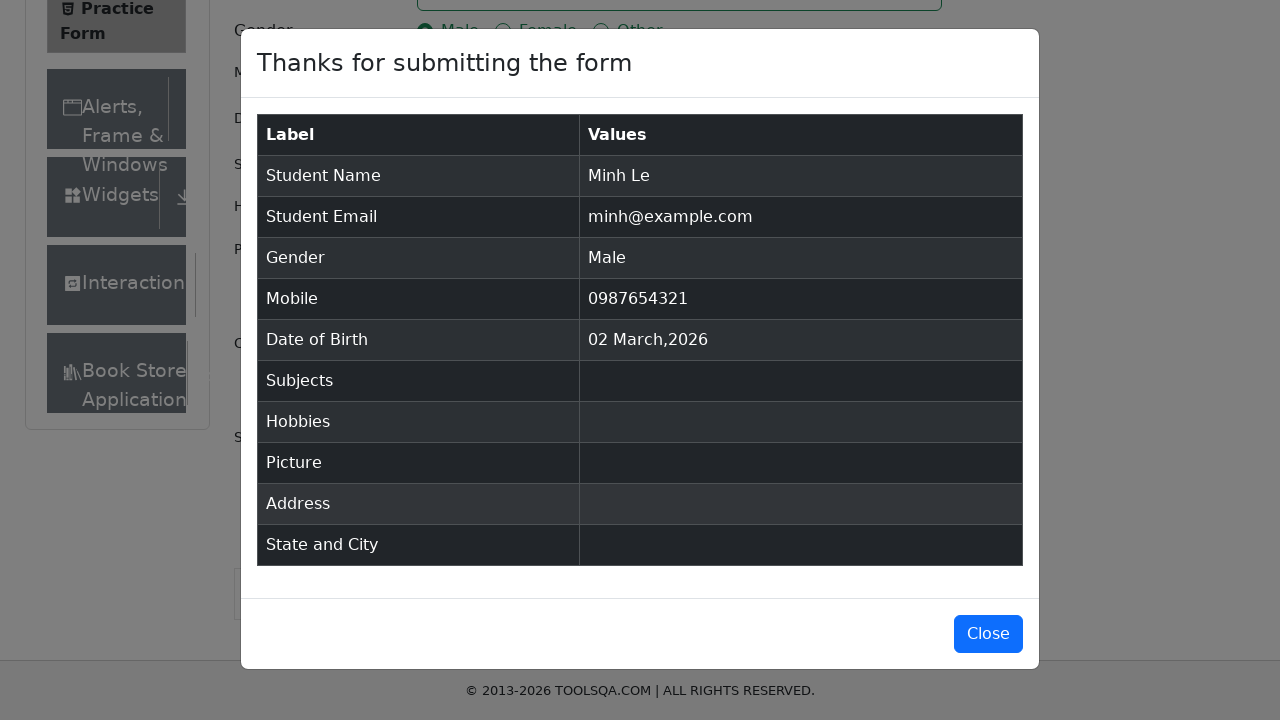

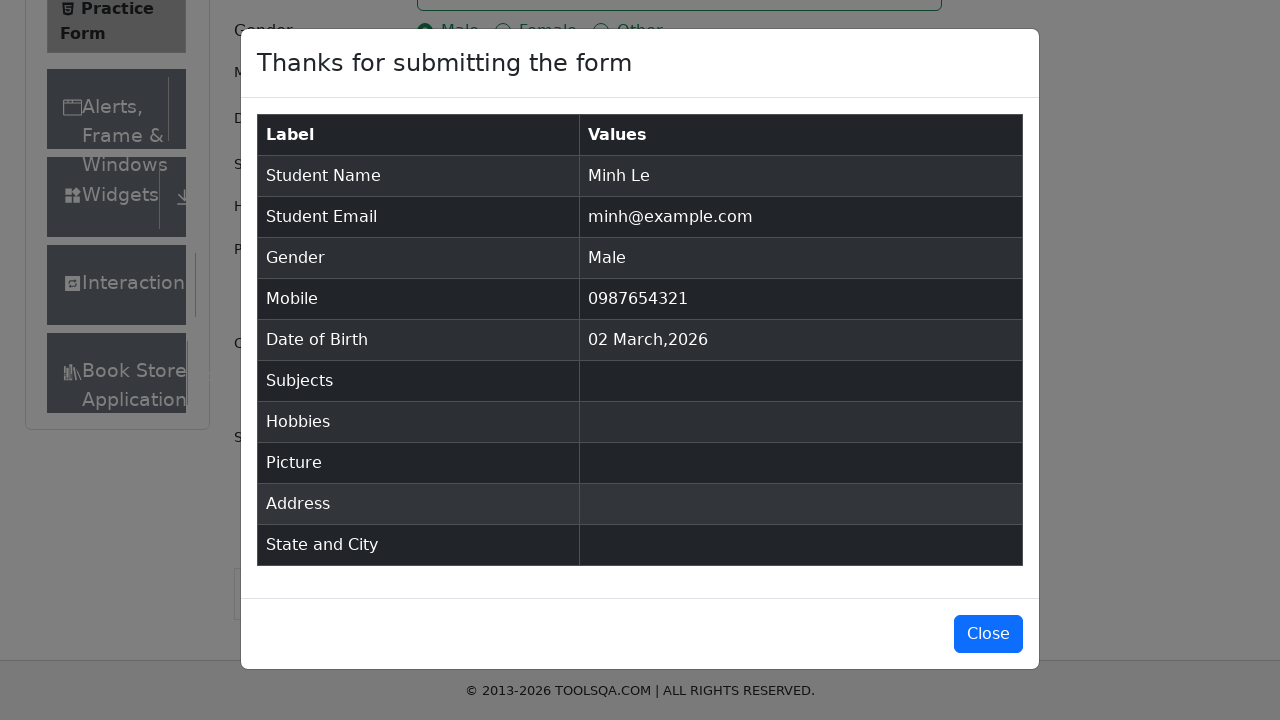